Tests that the currently applied filter is highlighted in the UI

Starting URL: https://demo.playwright.dev/todomvc

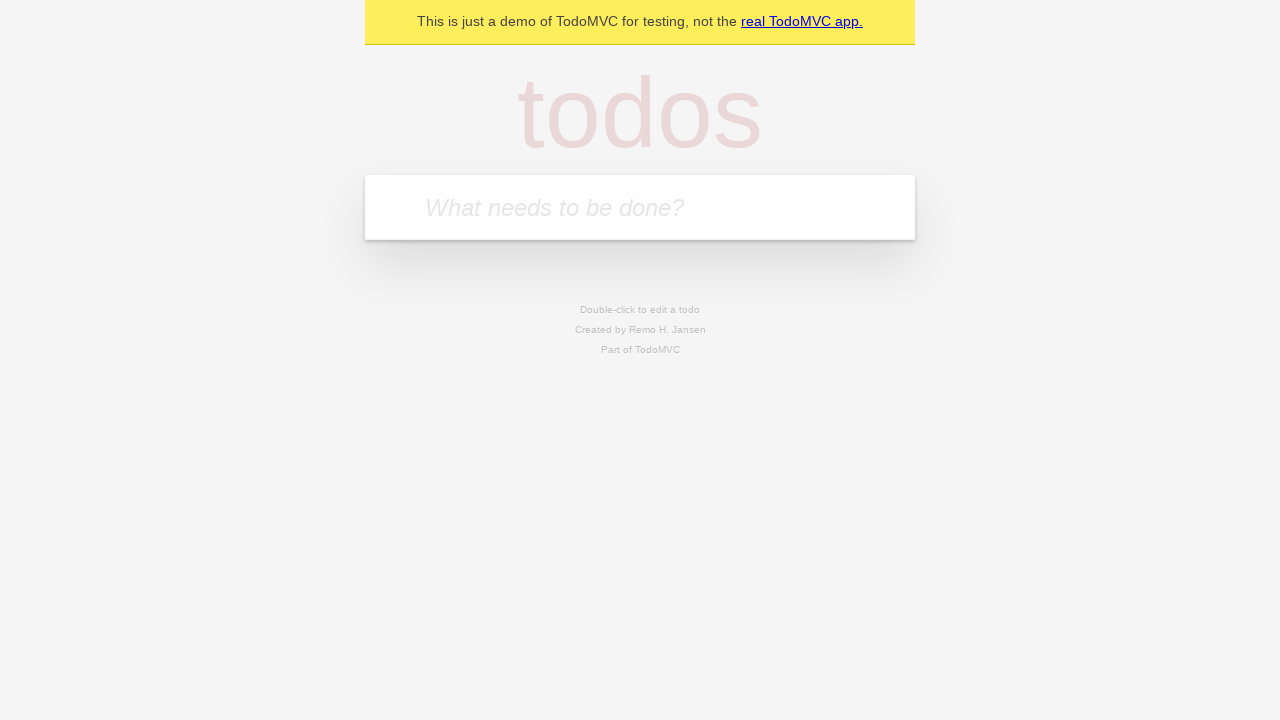

Filled todo input with 'buy some cheese' on internal:attr=[placeholder="What needs to be done?"i]
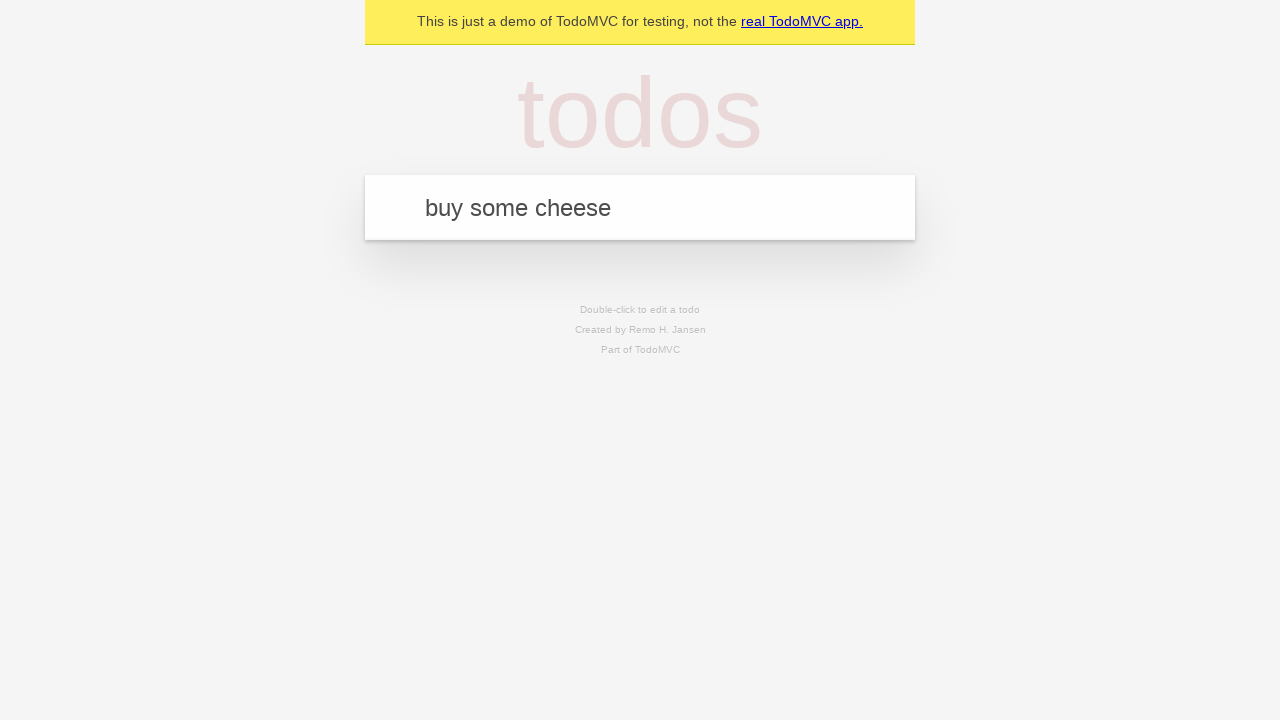

Pressed Enter to create first todo on internal:attr=[placeholder="What needs to be done?"i]
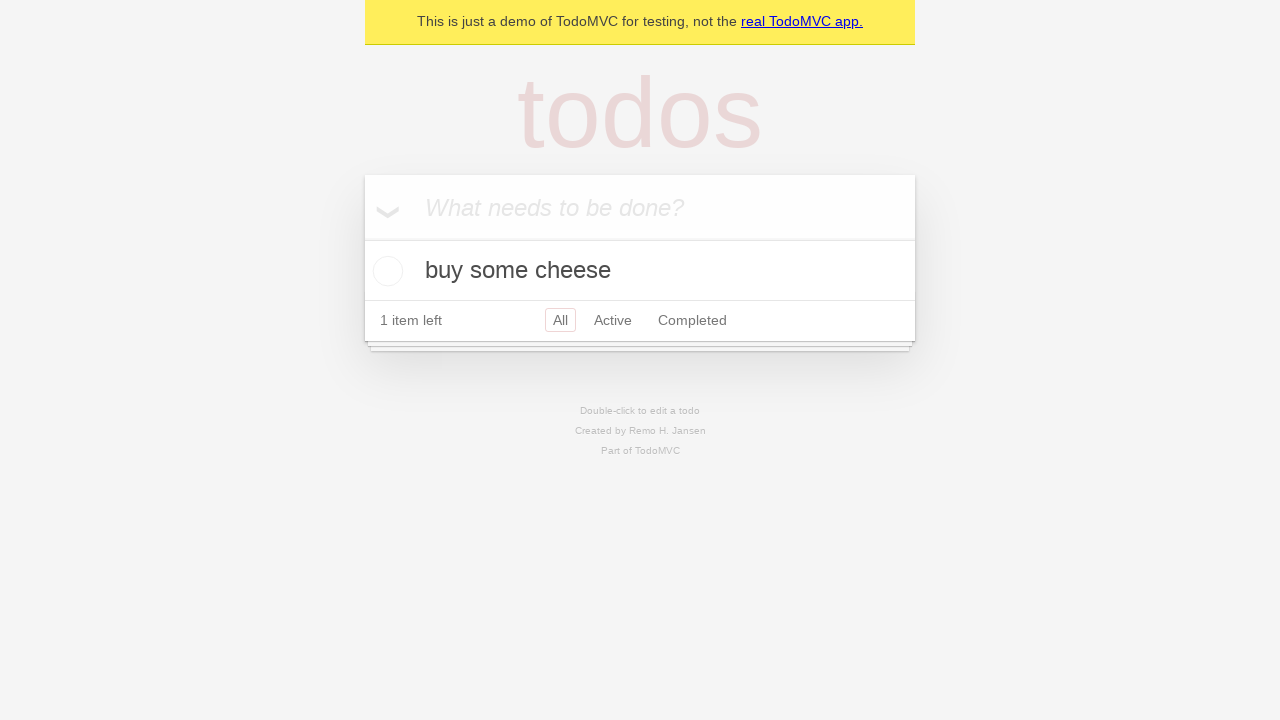

Filled todo input with 'feed the cat' on internal:attr=[placeholder="What needs to be done?"i]
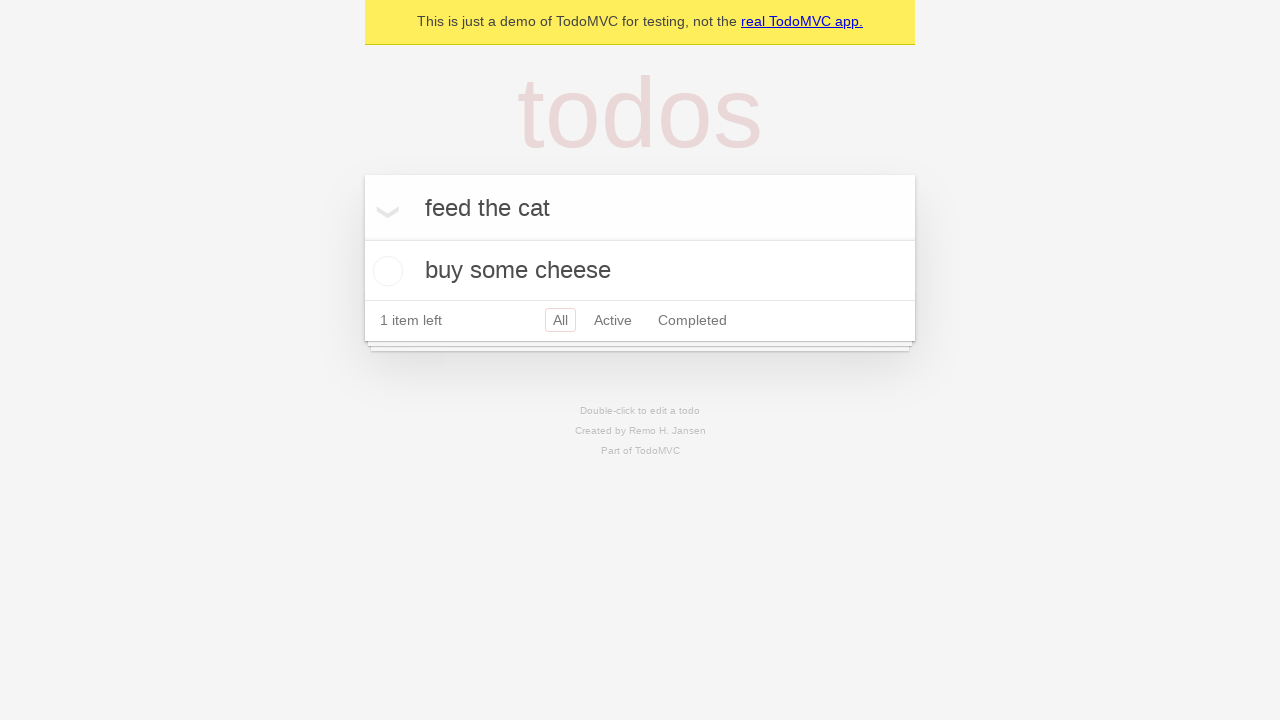

Pressed Enter to create second todo on internal:attr=[placeholder="What needs to be done?"i]
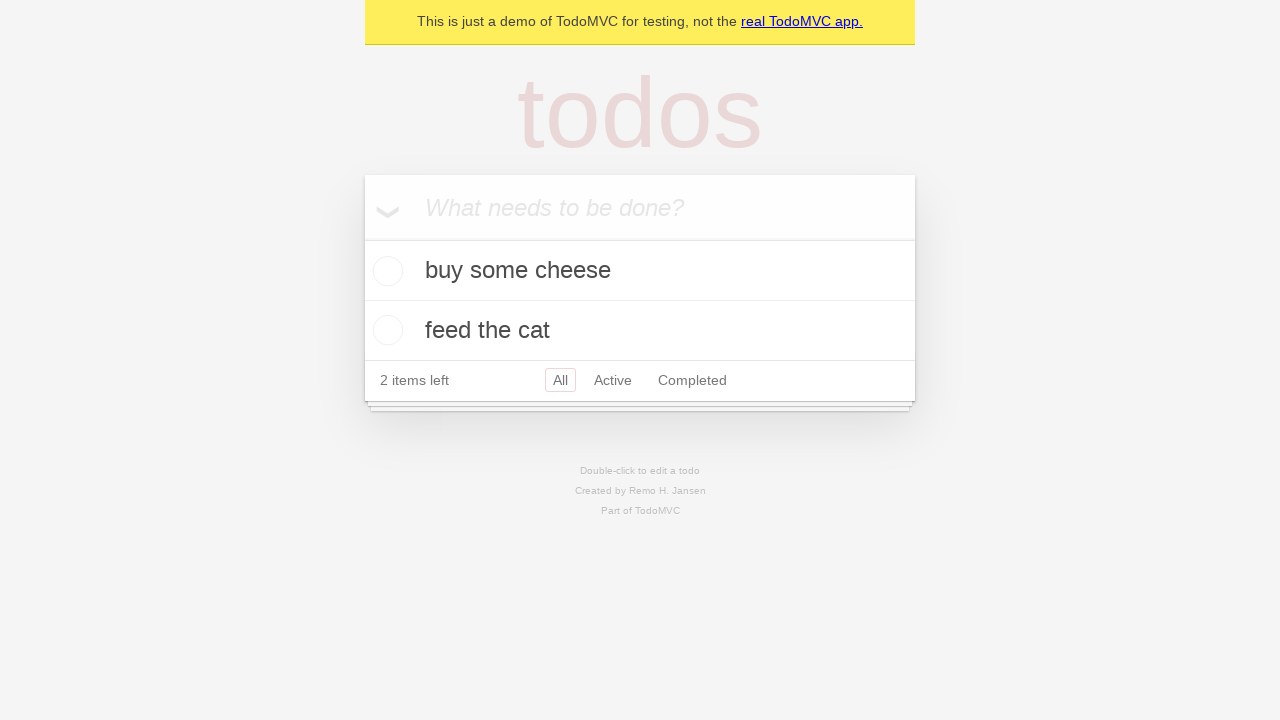

Filled todo input with 'book a doctors appointment' on internal:attr=[placeholder="What needs to be done?"i]
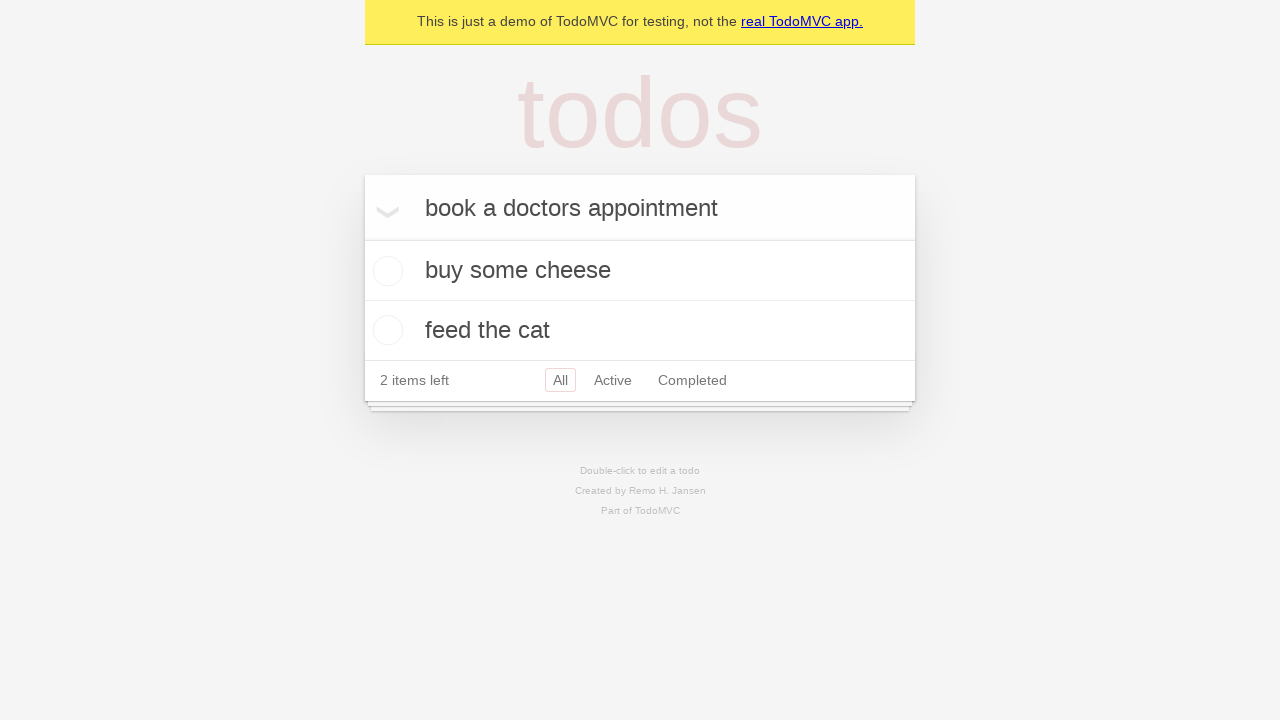

Pressed Enter to create third todo on internal:attr=[placeholder="What needs to be done?"i]
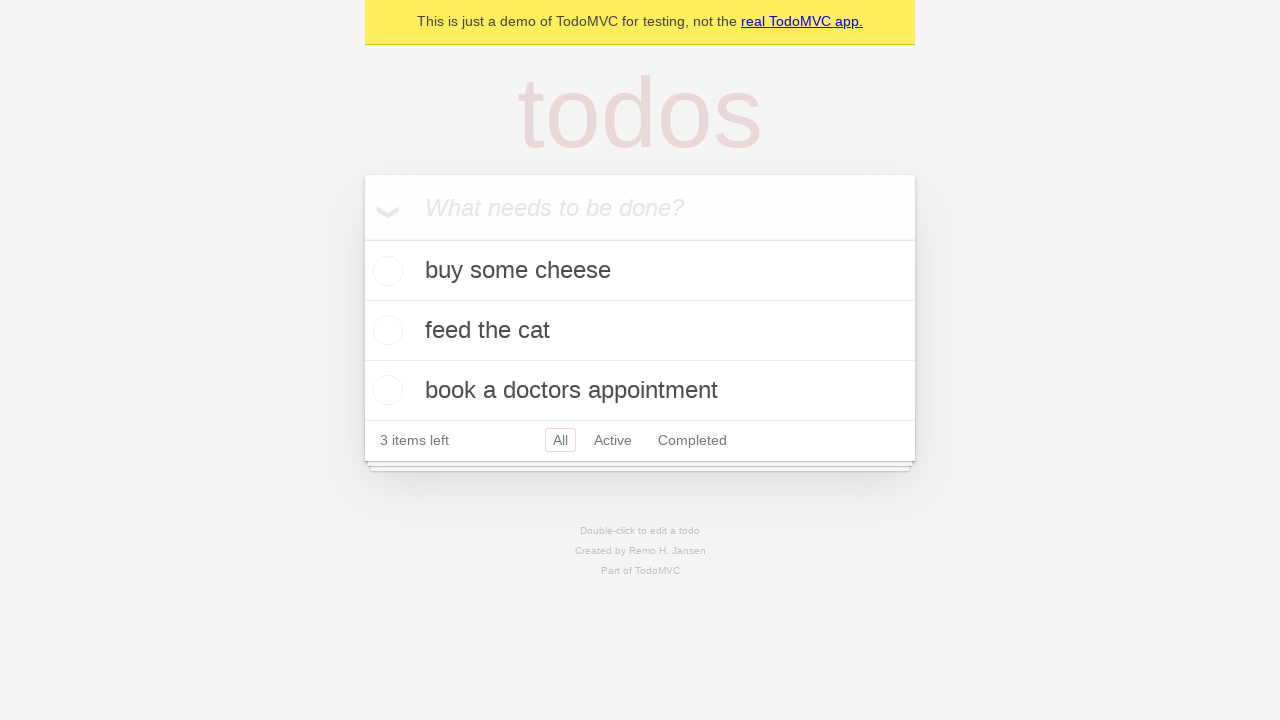

Clicked Active filter at (613, 440) on internal:role=link[name="Active"i]
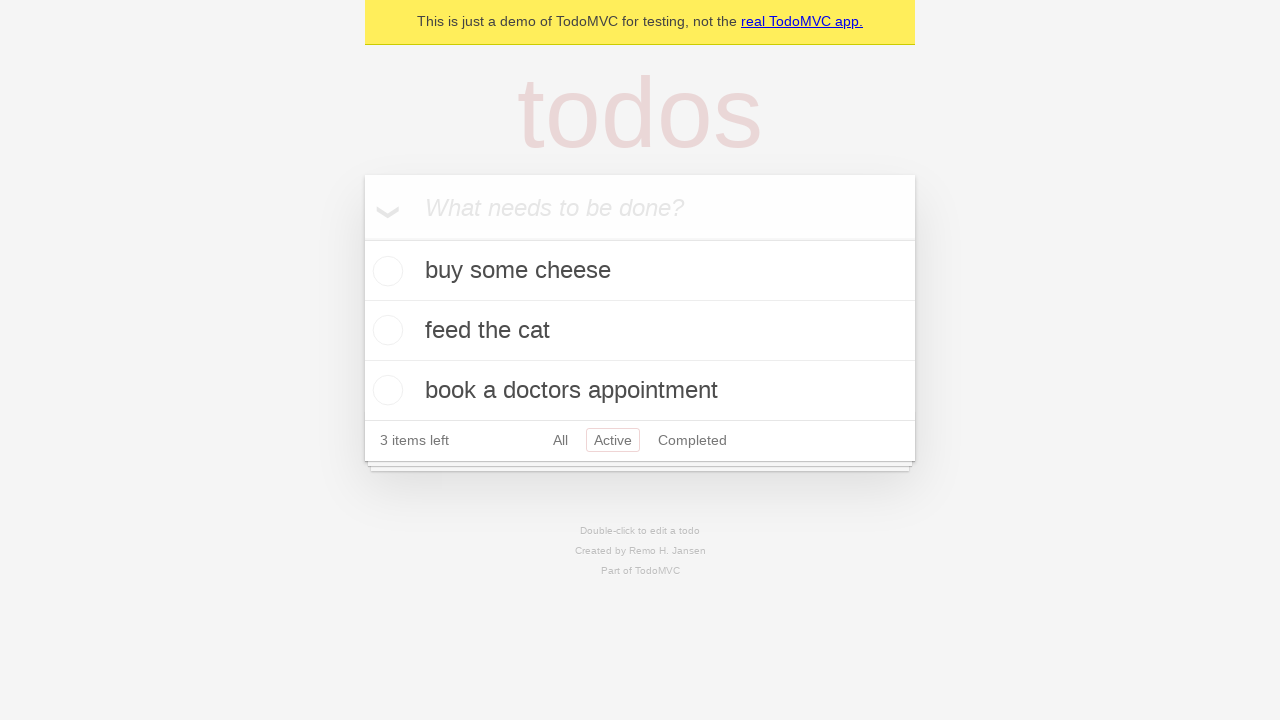

Clicked Completed filter to verify it is highlighted at (692, 440) on internal:role=link[name="Completed"i]
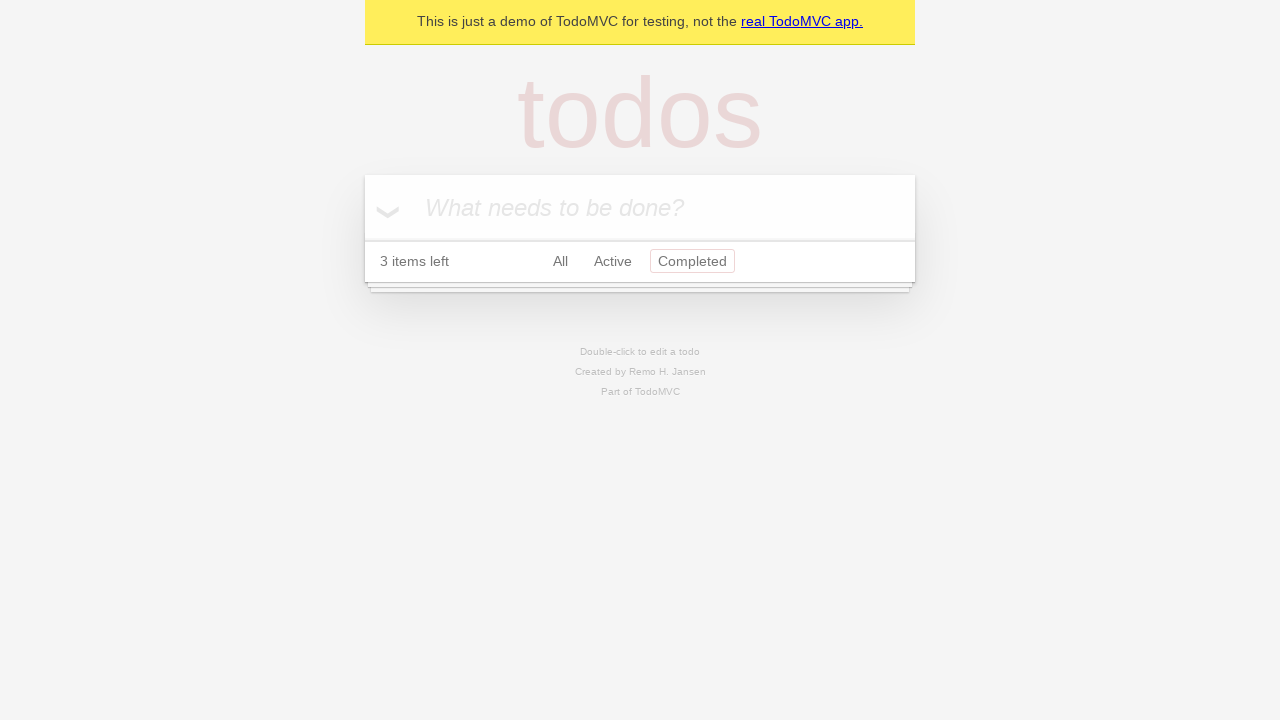

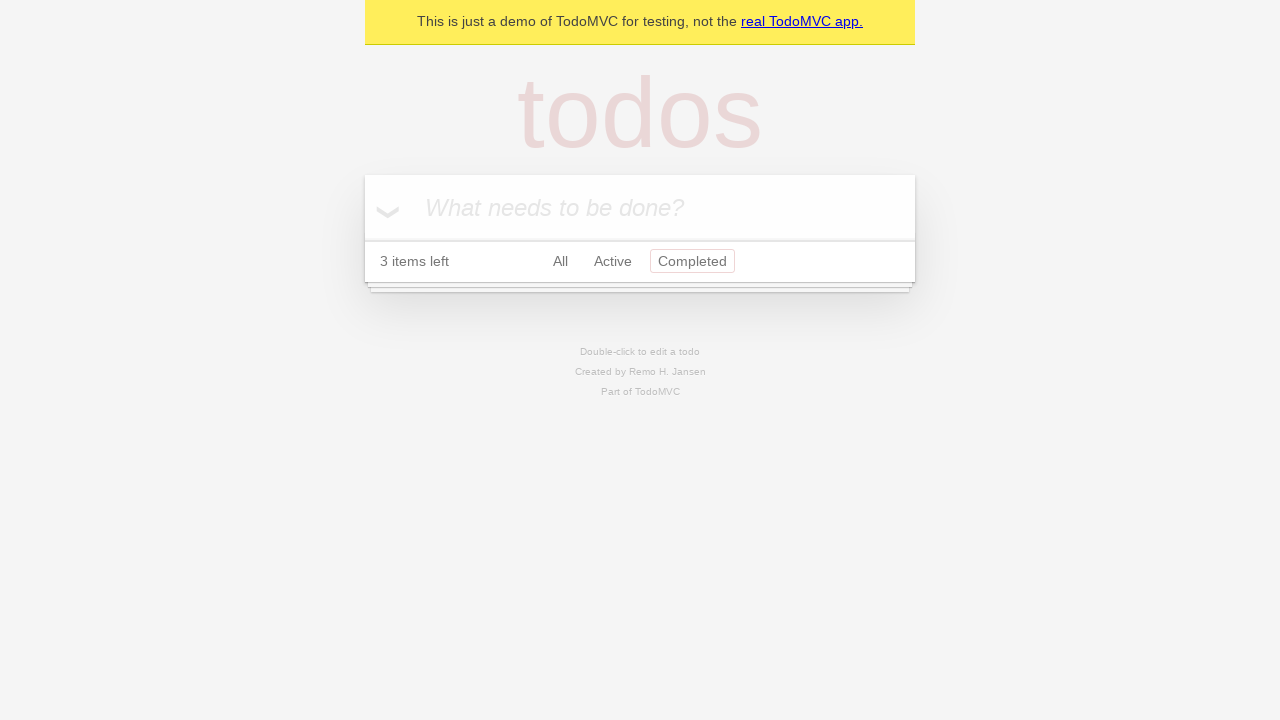